Tests a drag and drop slider by navigating to the slider demo page and manipulating the slider value using JavaScript.

Starting URL: https://www.lambdatest.com/selenium-playground

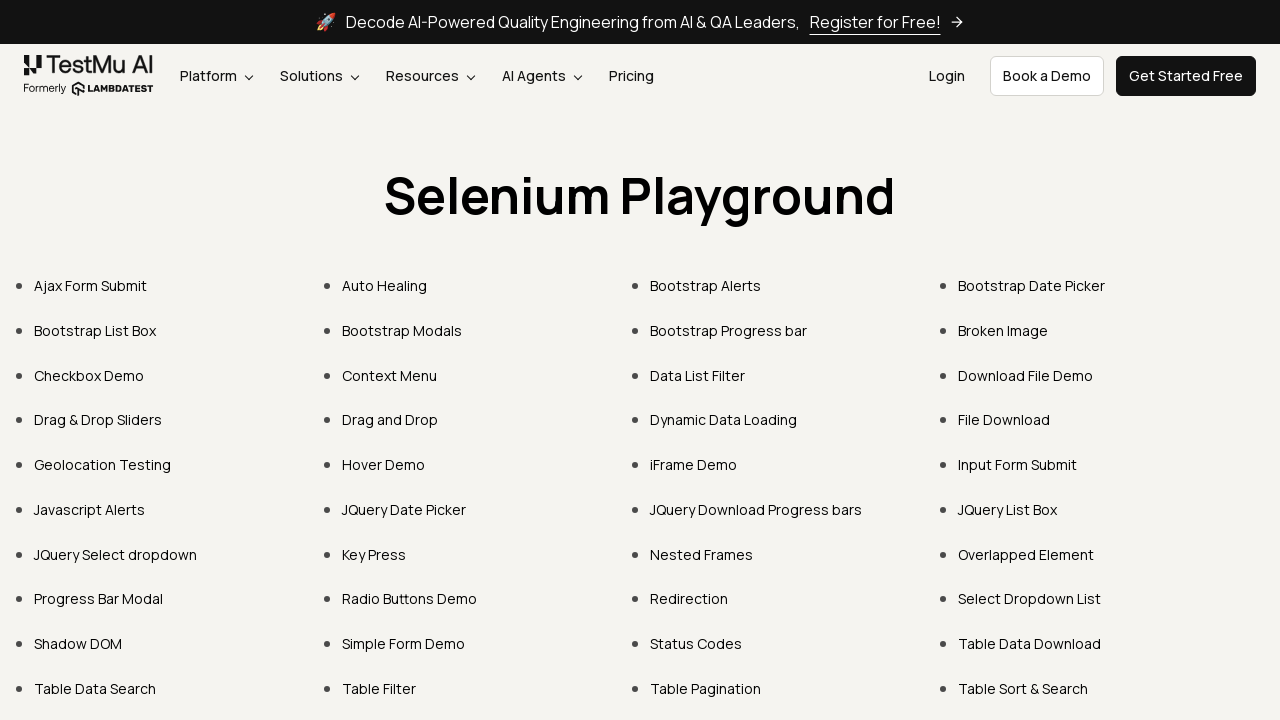

Clicked on 'Drag & Drop Sliders' link at (98, 420) on text=Drag & Drop Sliders
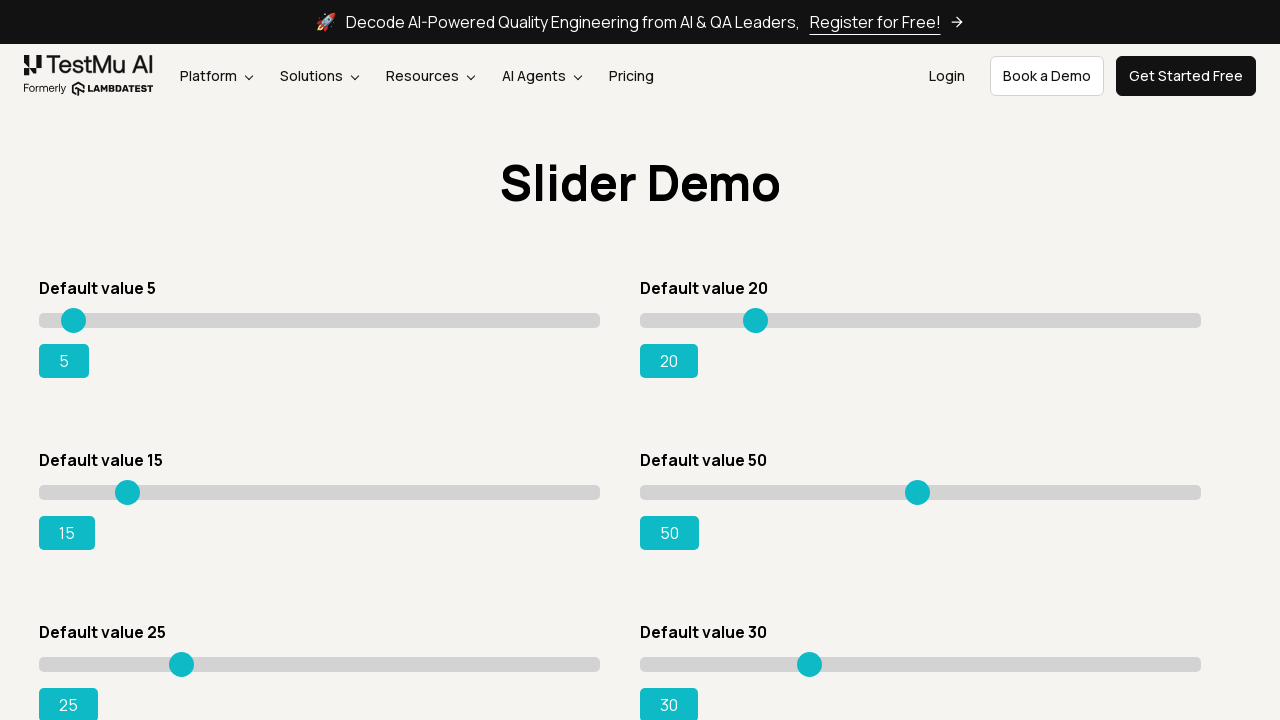

Slider with initial value '15' is now visible
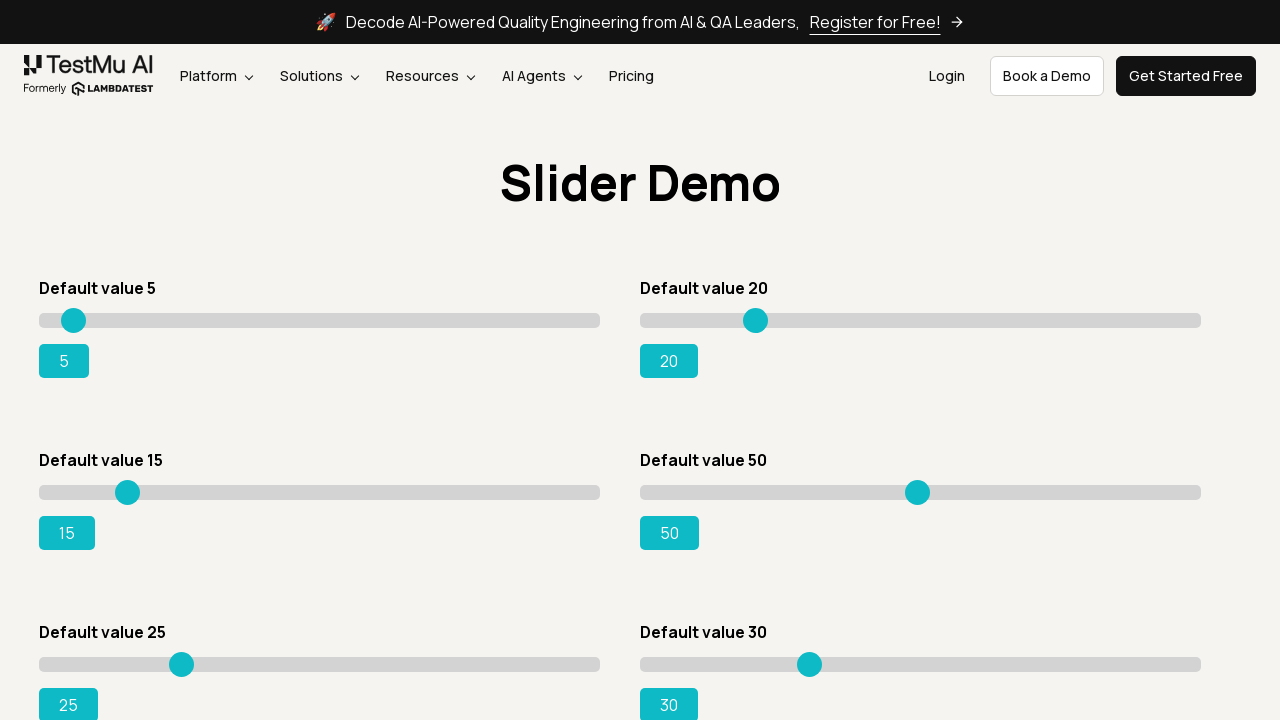

Manipulated slider value from '15' to '95' using JavaScript
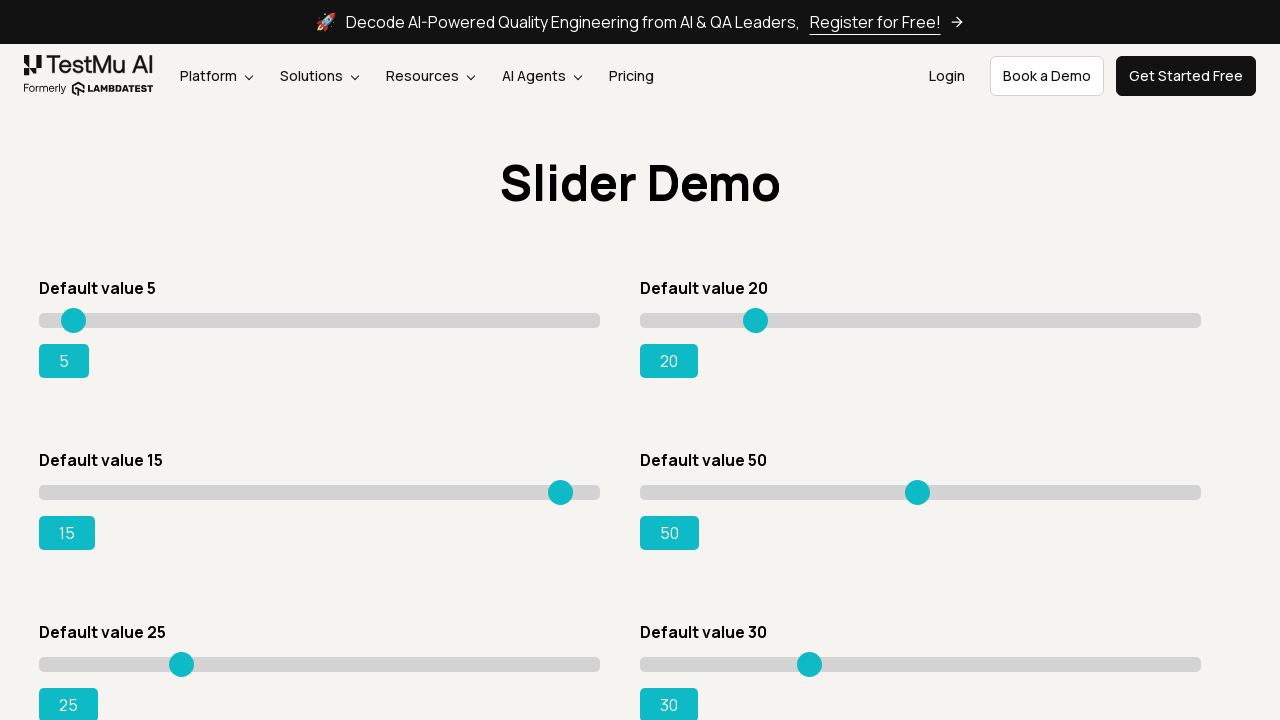

Captured output value: '15'
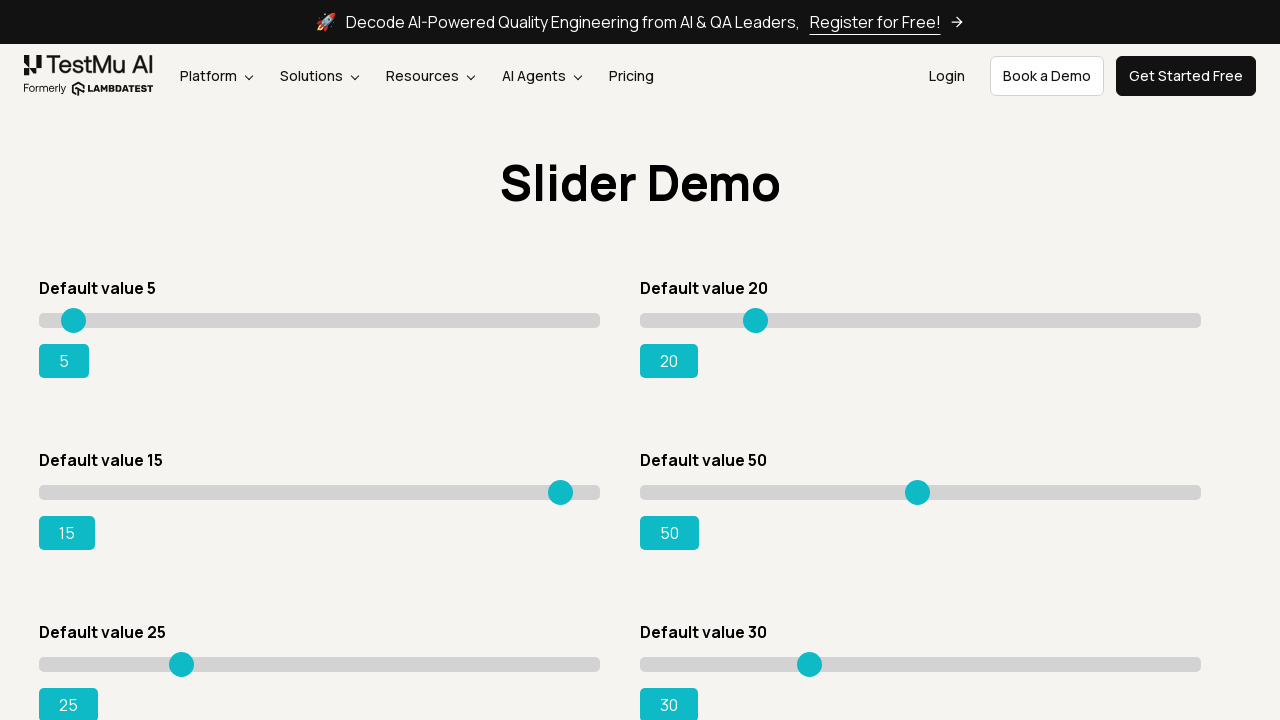

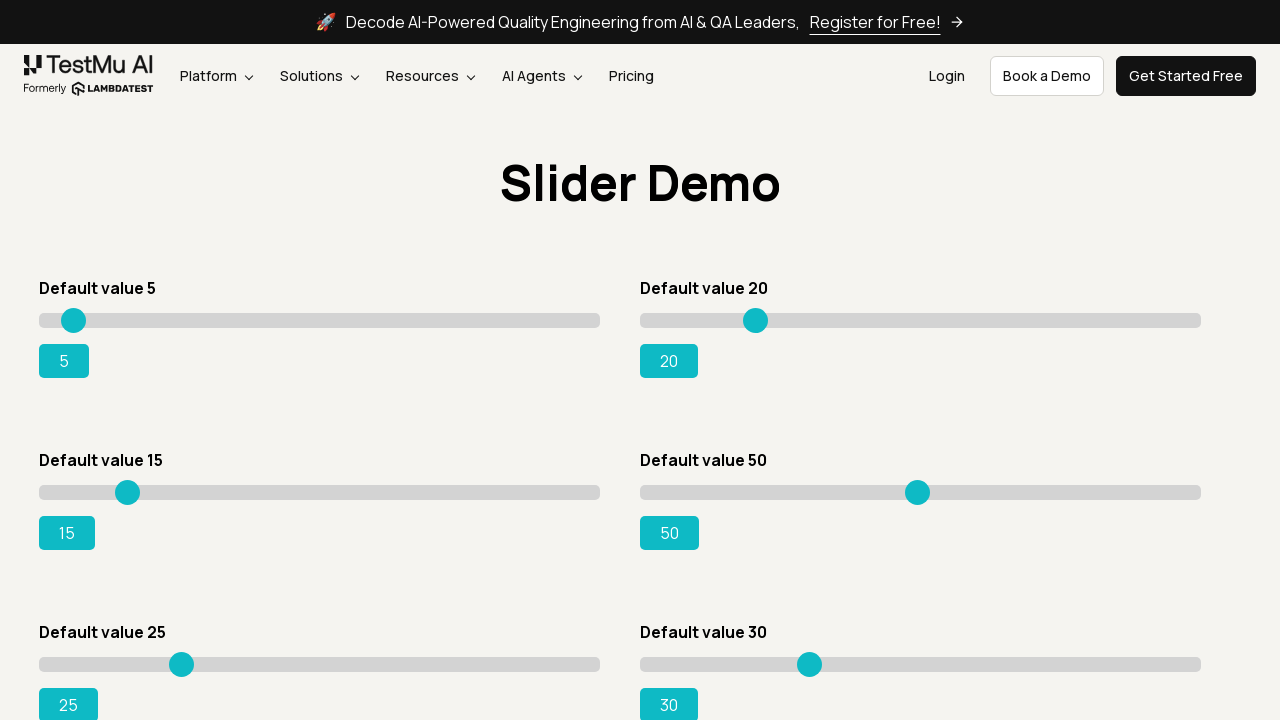